Tests a text box form submission by filling in user name, email, current address, and permanent address fields, then clicking submit and verifying the output is displayed.

Starting URL: https://demoqa.com/text-box

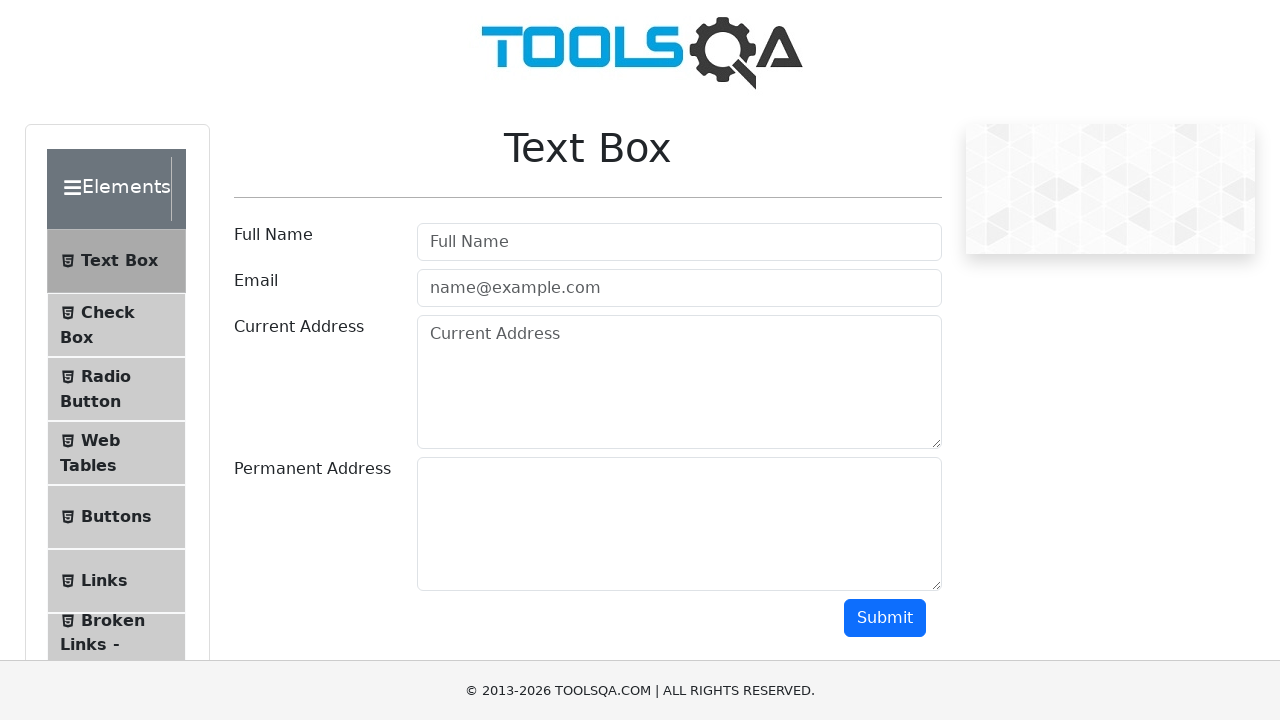

Filled user name field with 'Vlad Tymchuk' on input#userName
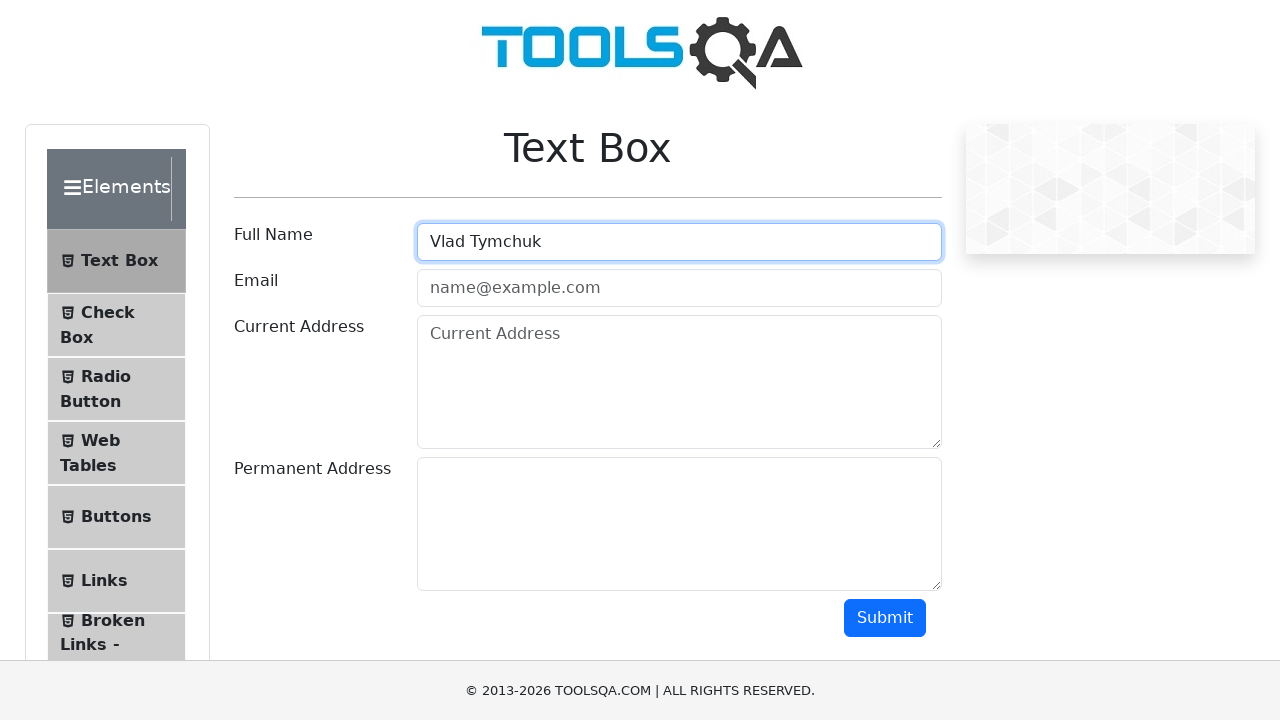

Filled email field with 'test@gmail.com' on input#userEmail
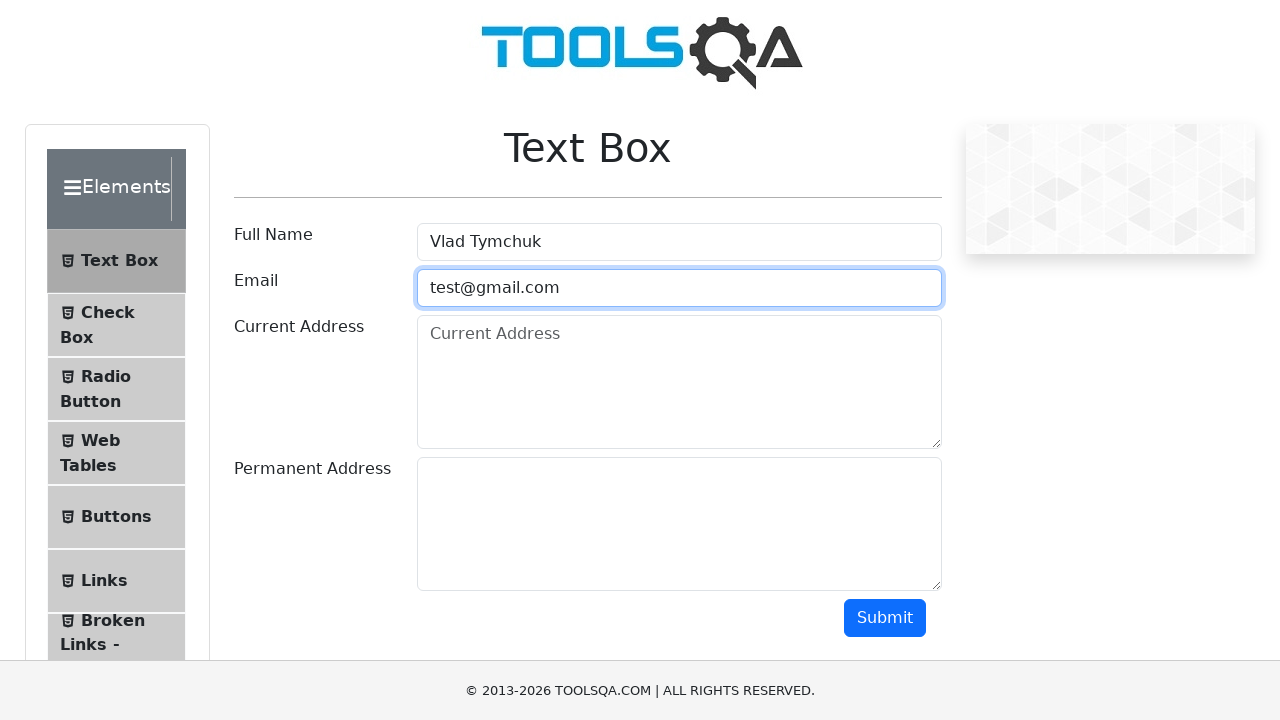

Filled current address field with 'abcd' on textarea#currentAddress
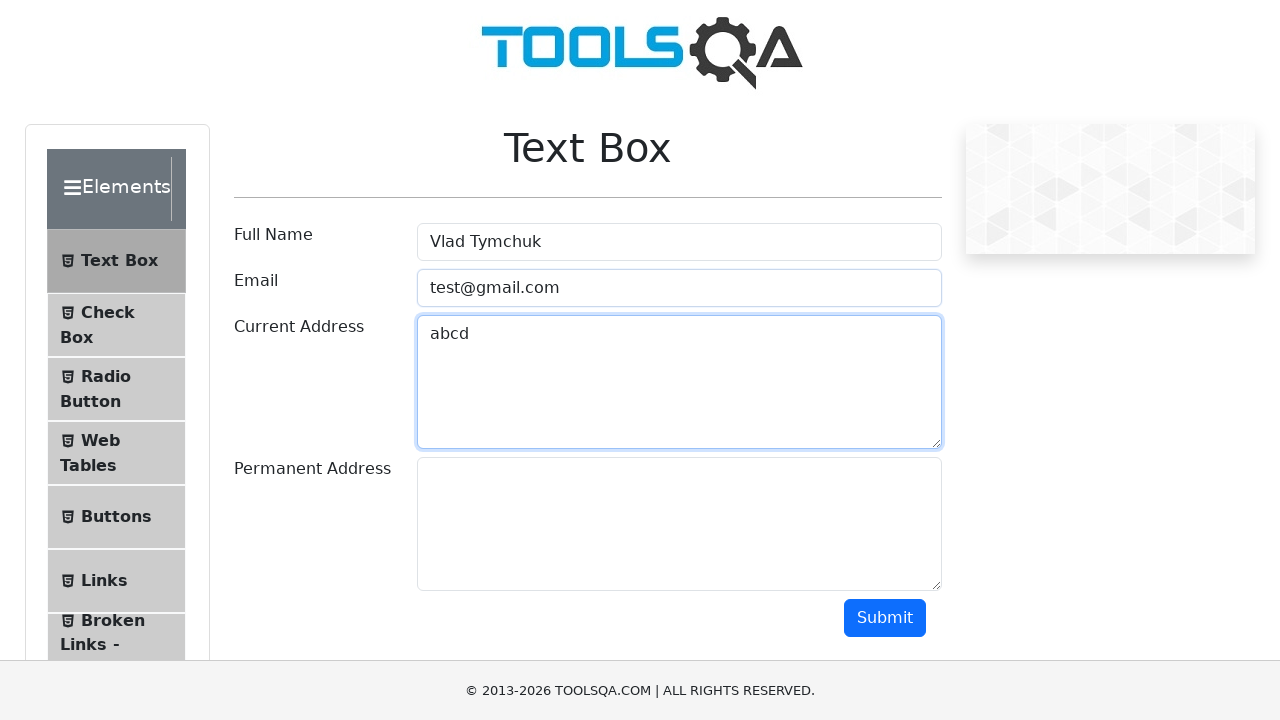

Filled permanent address field with 'efgh' on textarea#permanentAddress
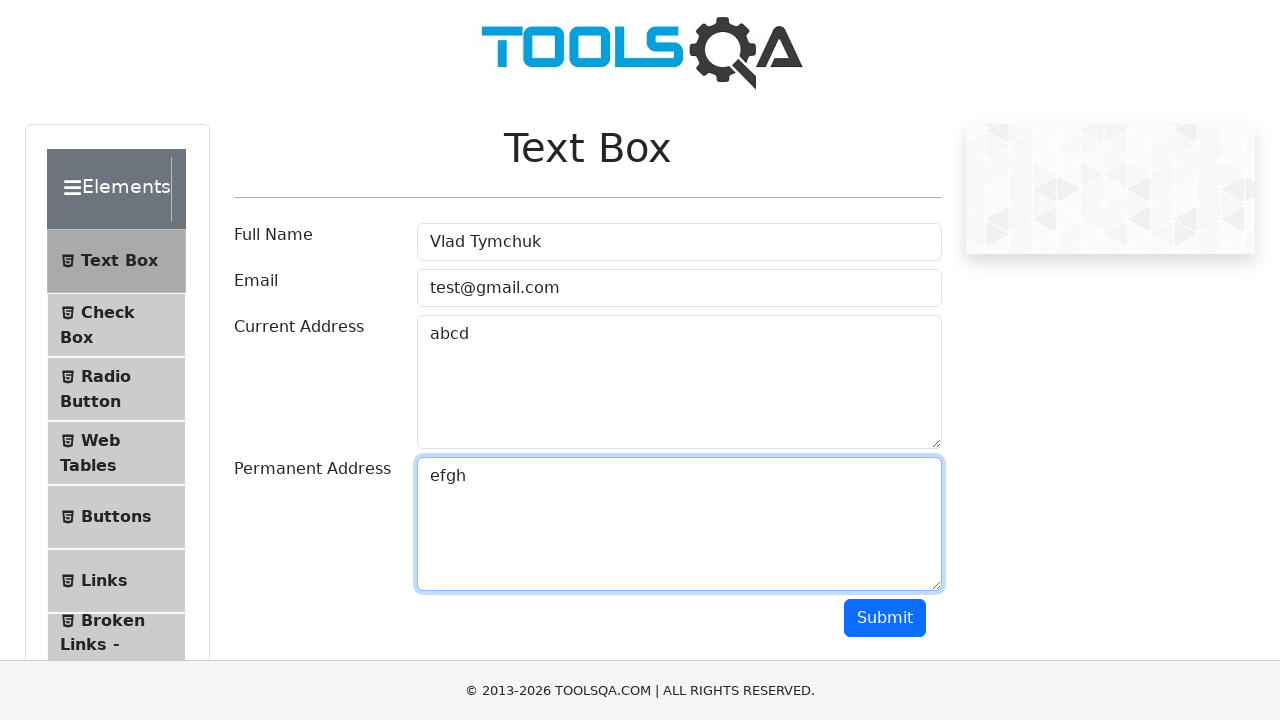

Clicked submit button to submit the form at (885, 618) on button#submit
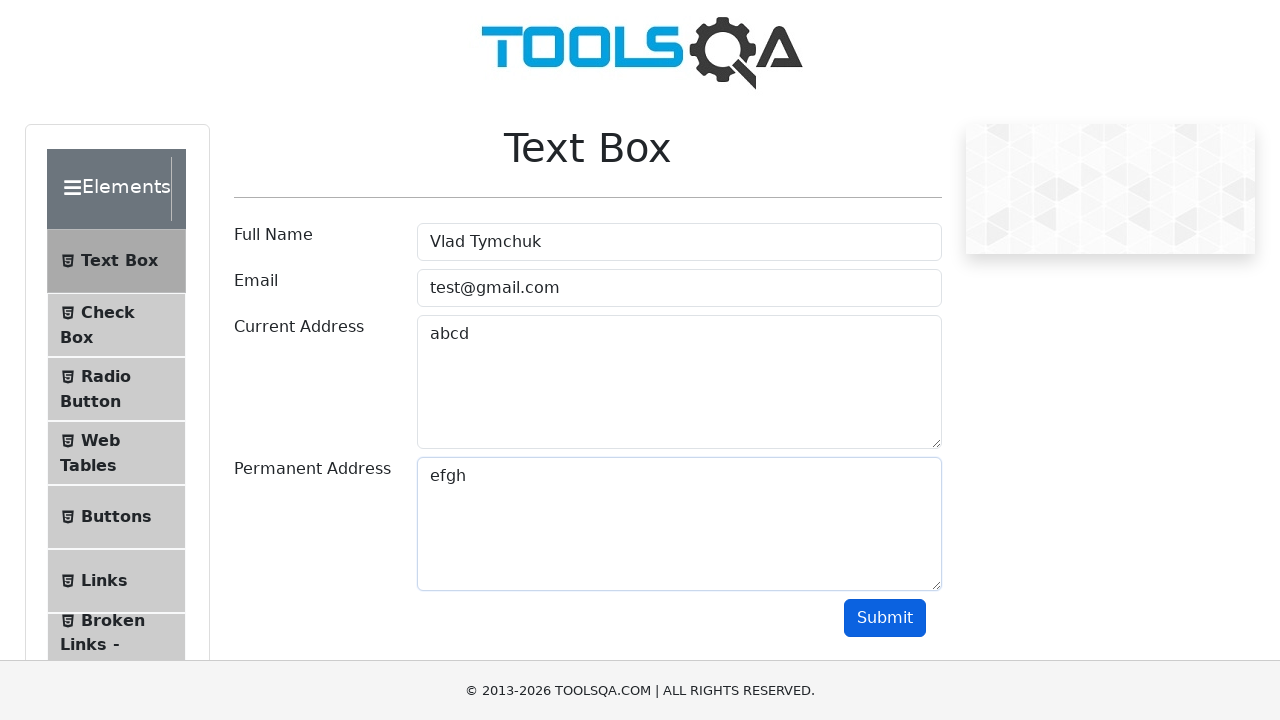

Output name element is displayed, form submission verified
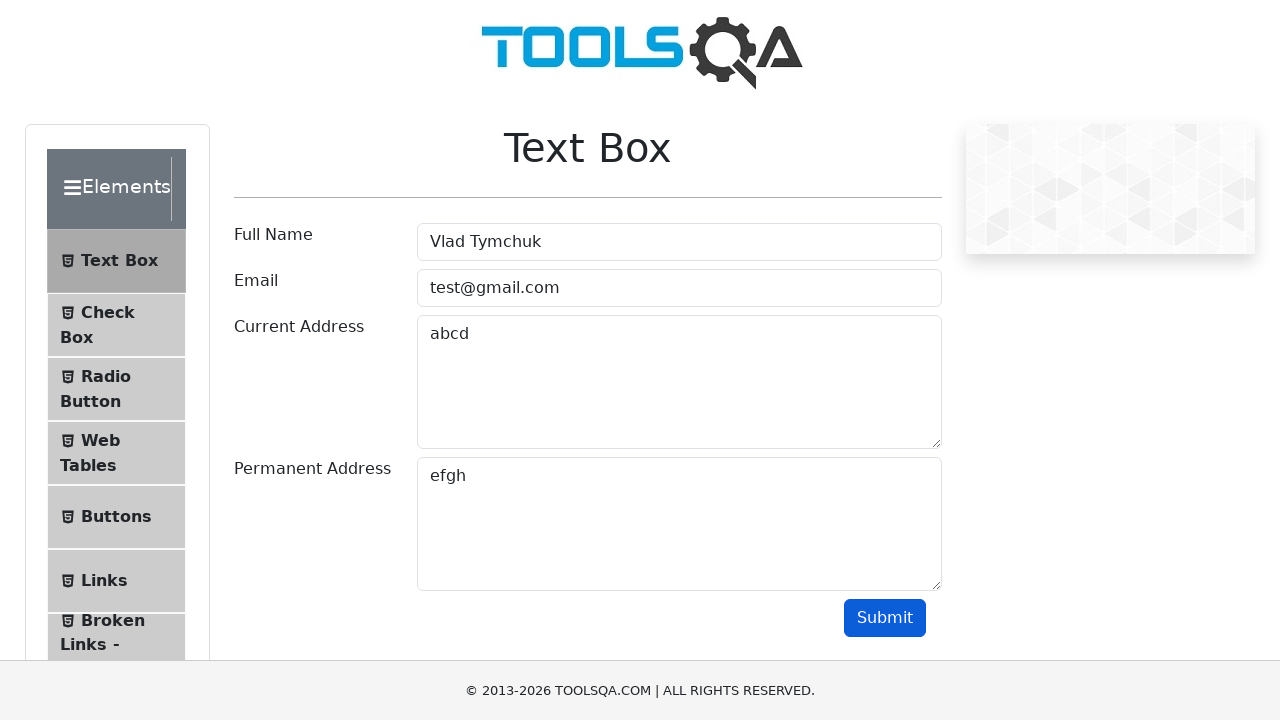

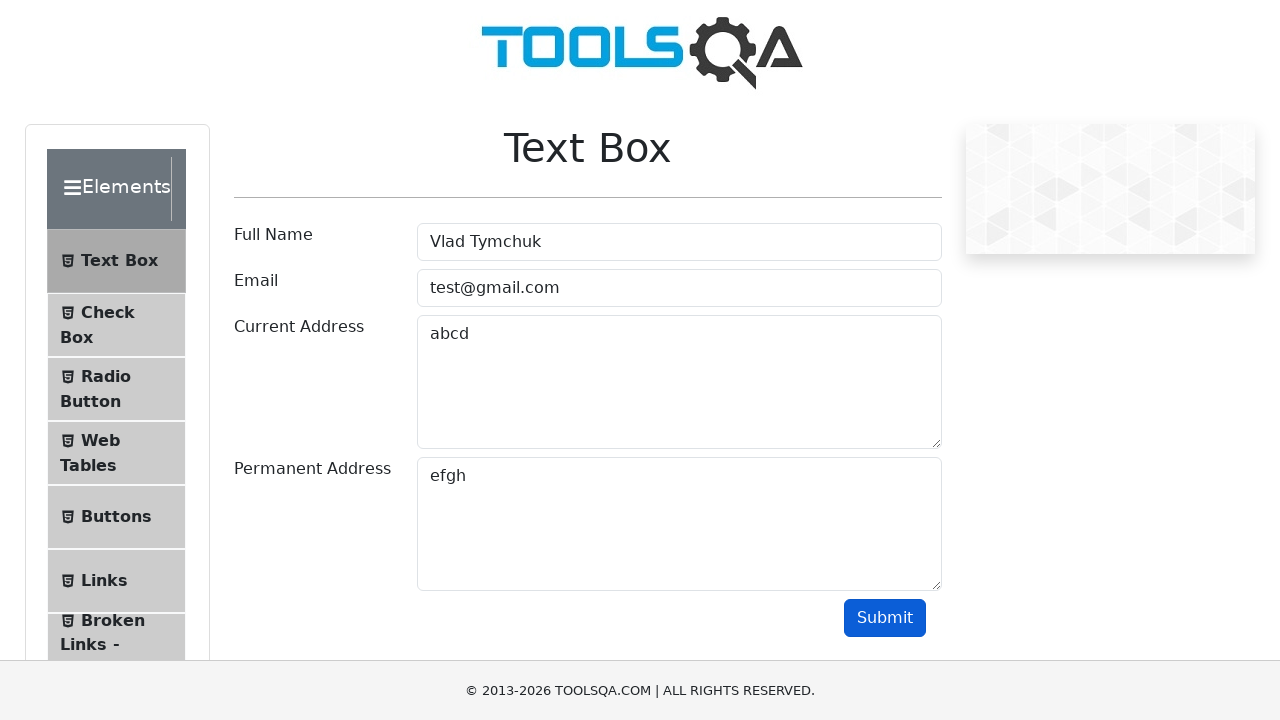